Tests window/viewport manipulation by getting the current size and adjusting the viewport dimensions to 600x600 pixels on the w3schools website.

Starting URL: https://www.w3schools.com/

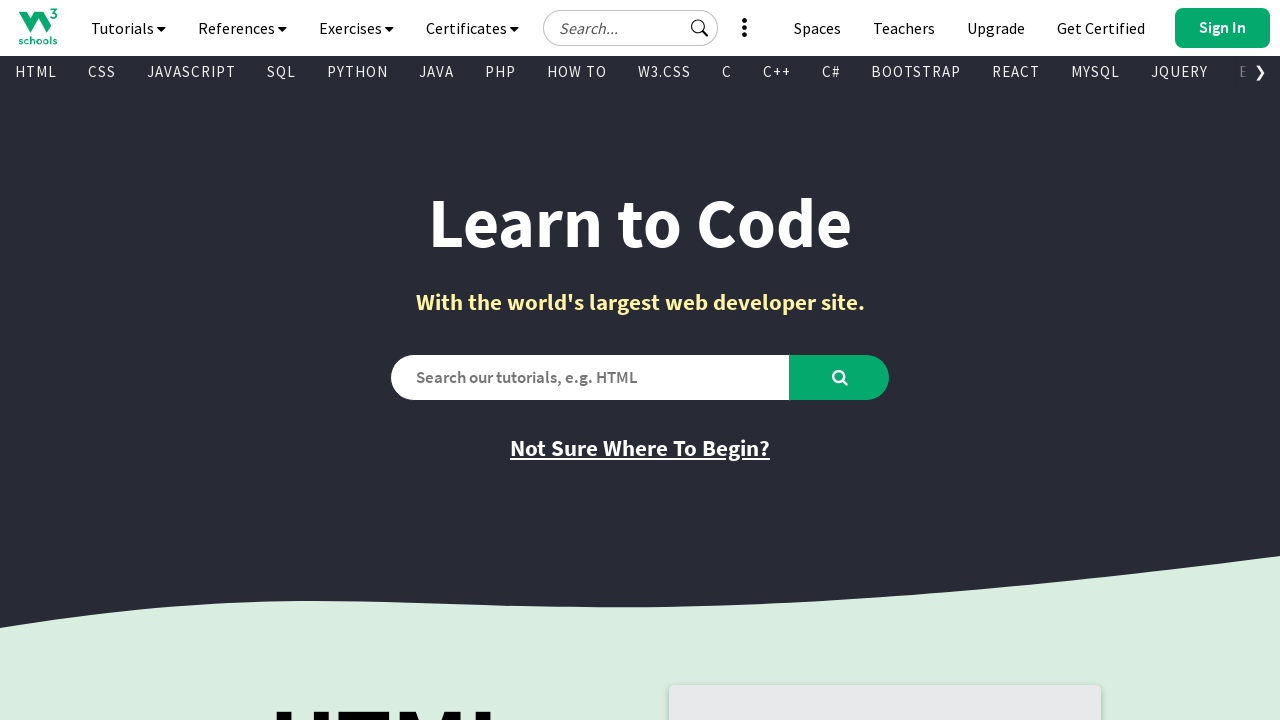

Retrieved current viewport size from w3schools.com
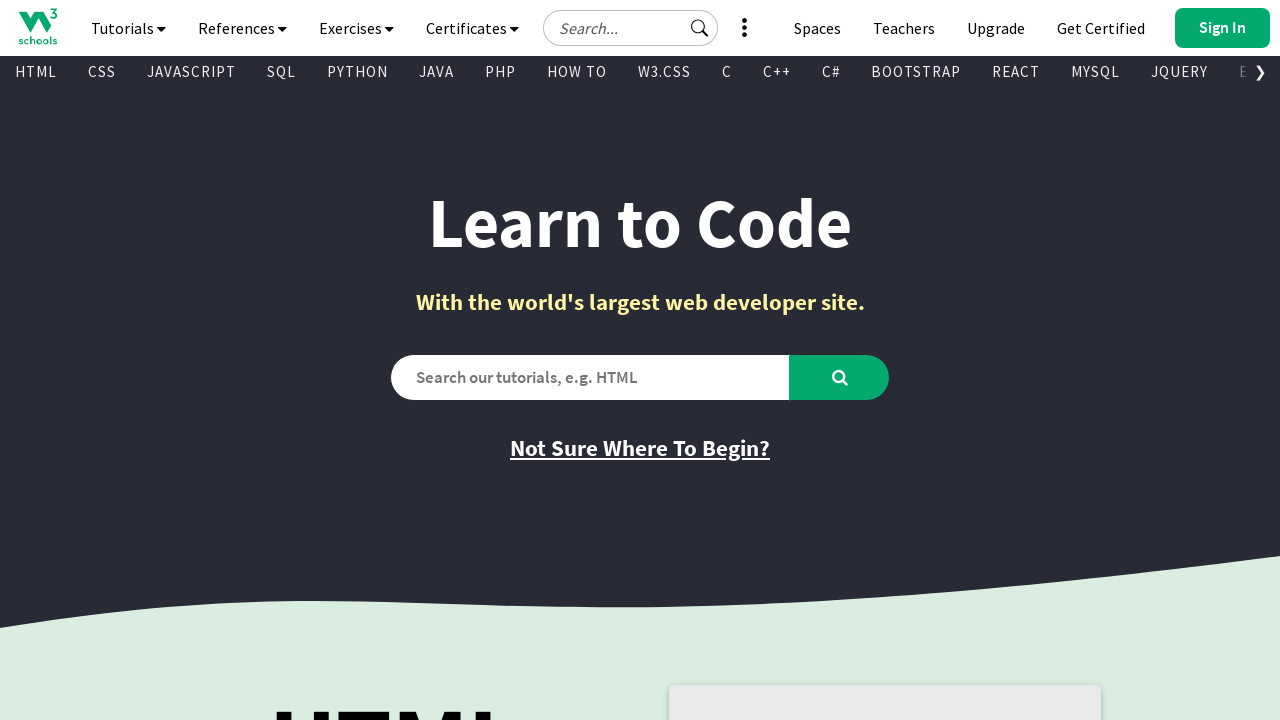

Adjusted viewport size to 600x600 pixels
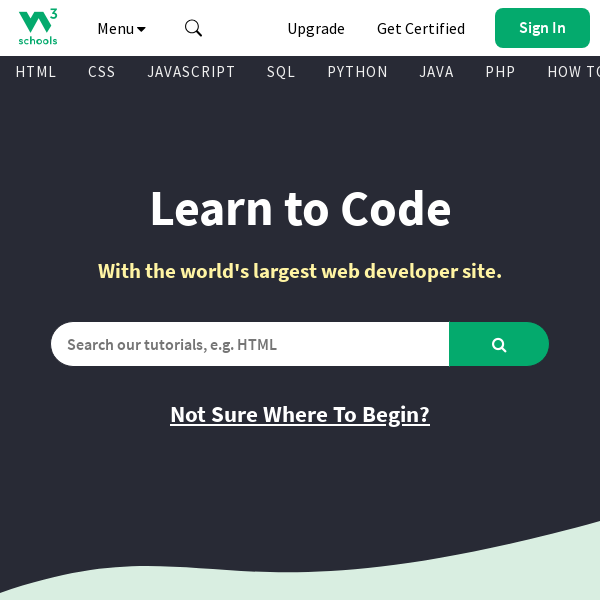

Verified new viewport size is 600x600 pixels
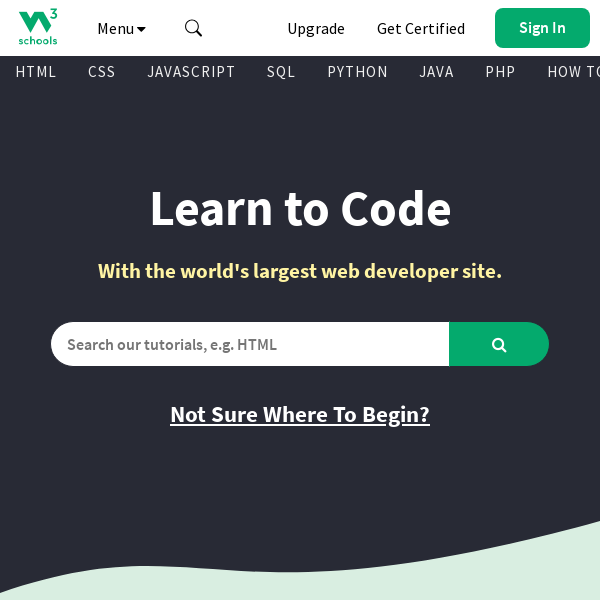

Waited 1 second to observe viewport change
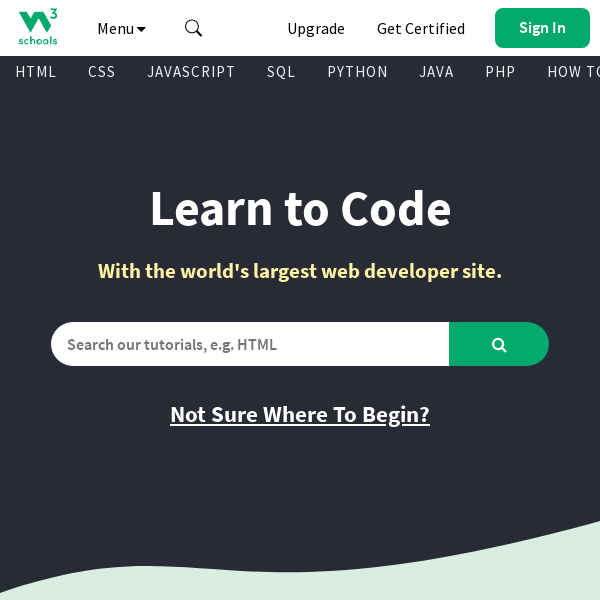

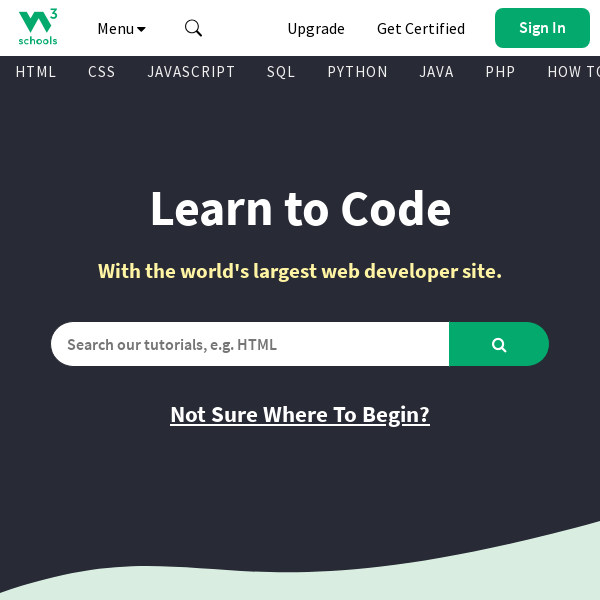